Tests a form submission by filling in full name, email, and address fields, then verifying the submitted data appears in the output

Starting URL: http://demoqa.com/text-box

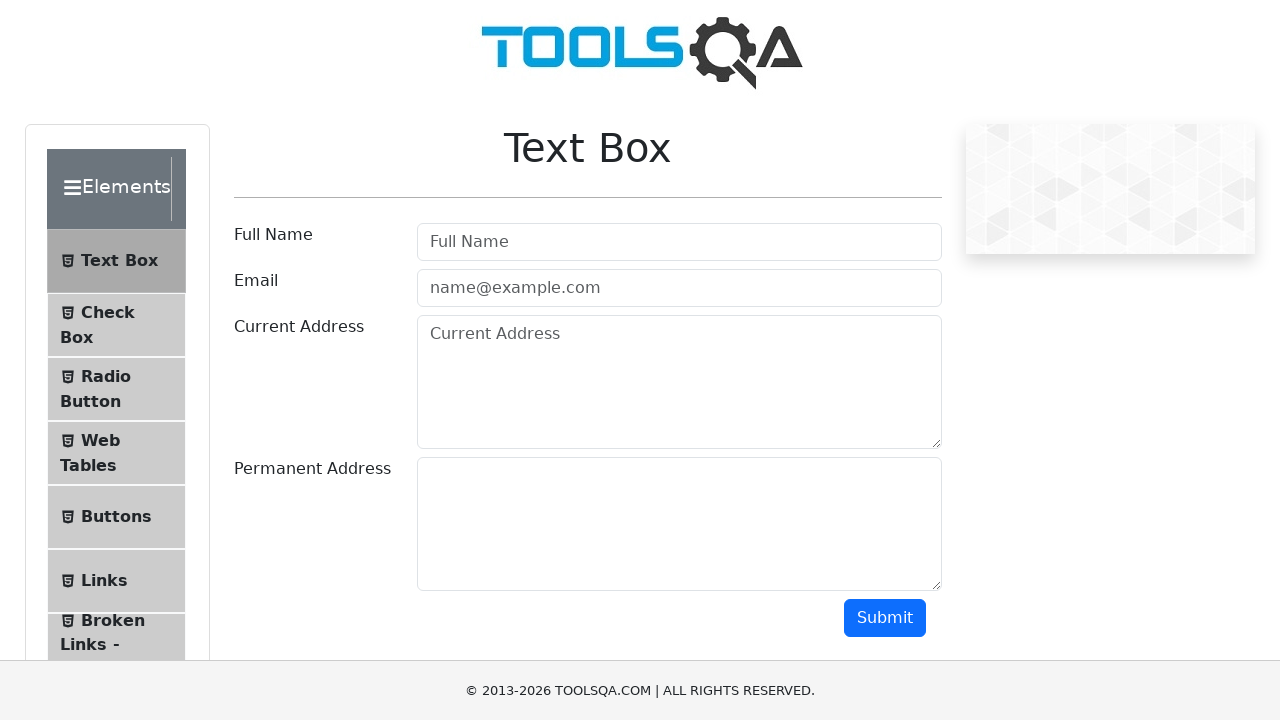

Filled full name field with 'Automation' on #userName
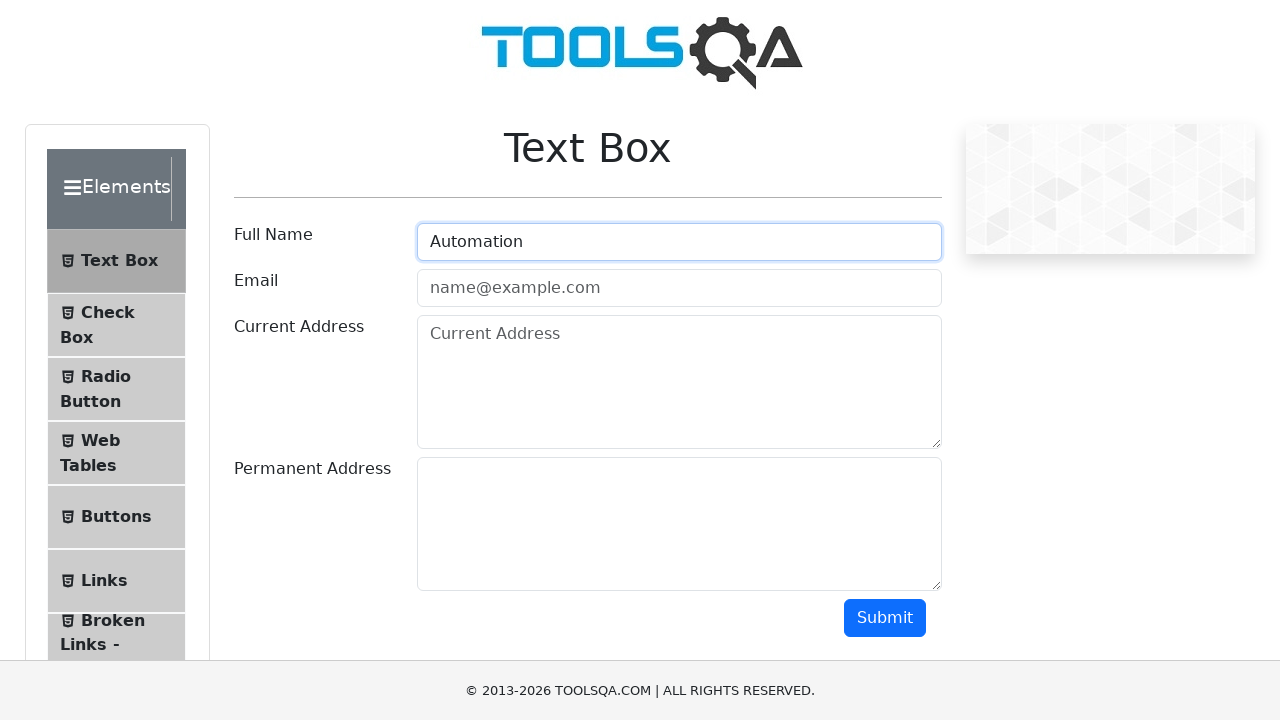

Filled email field with 'Testing@gmail.com' on #userEmail
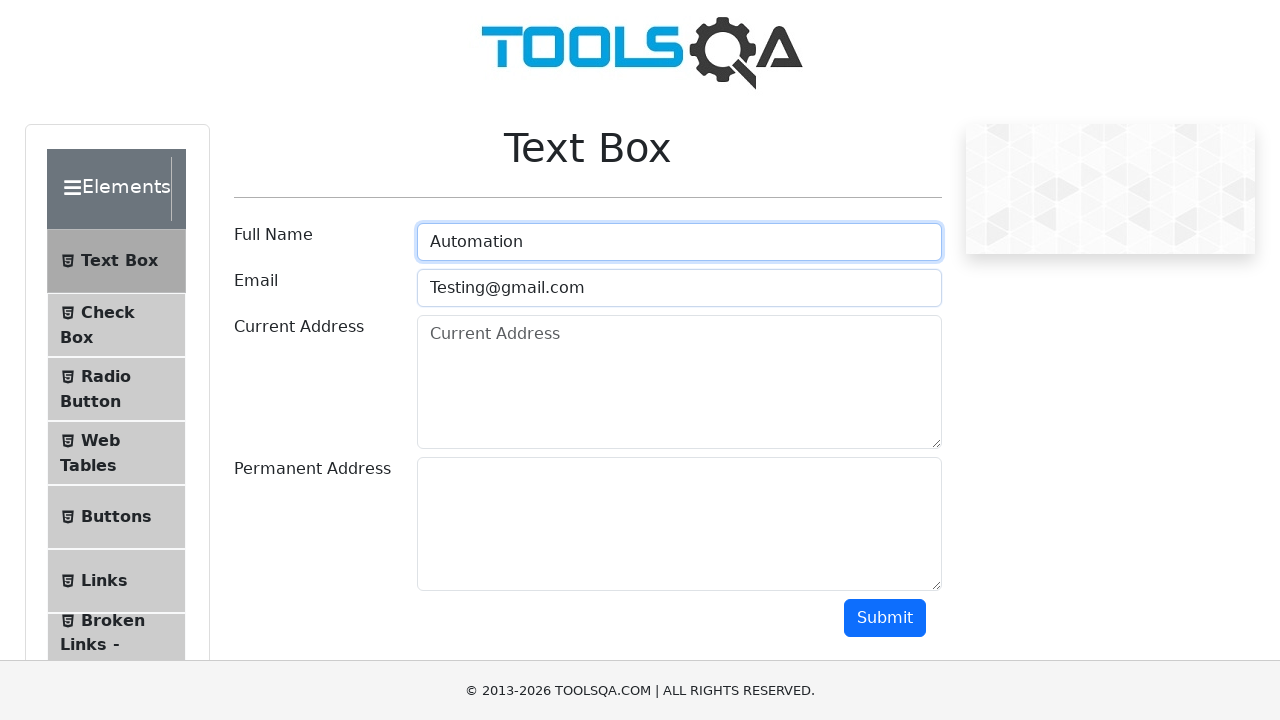

Filled current address field with 'Testing Current Address' on #currentAddress
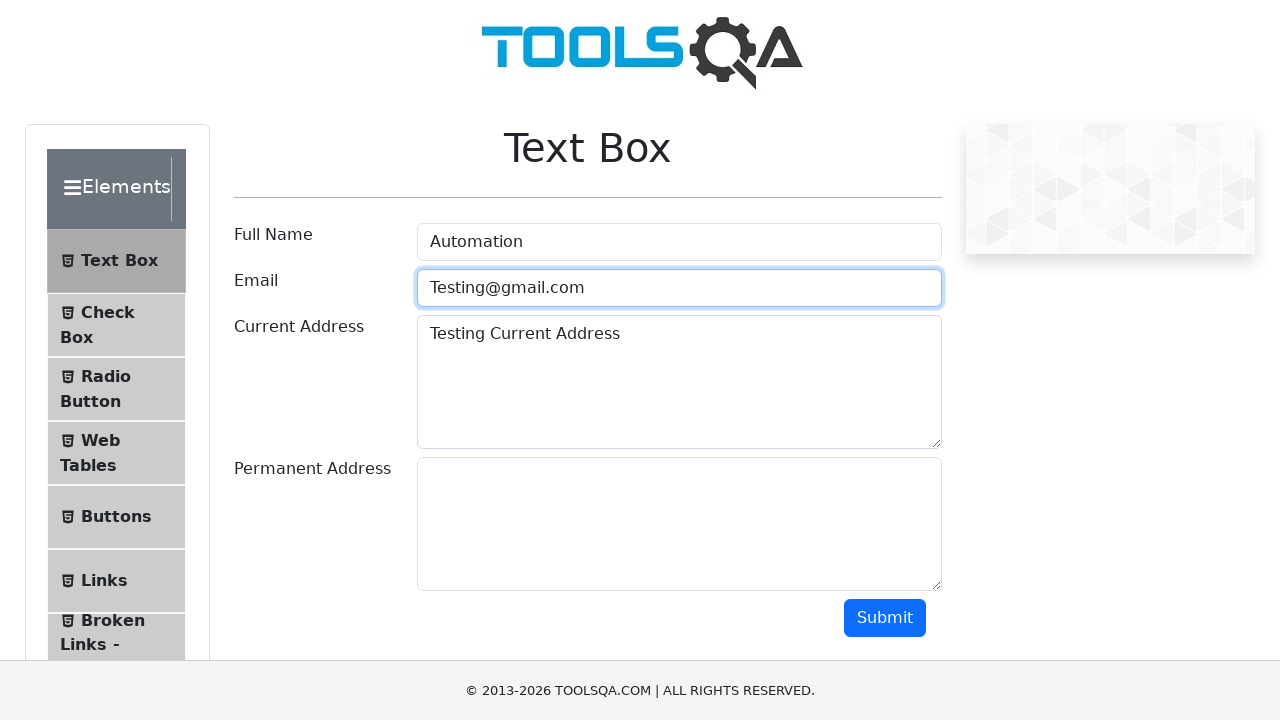

Filled permanent address field with 'Testing Permanent Address' on #permanentAddress
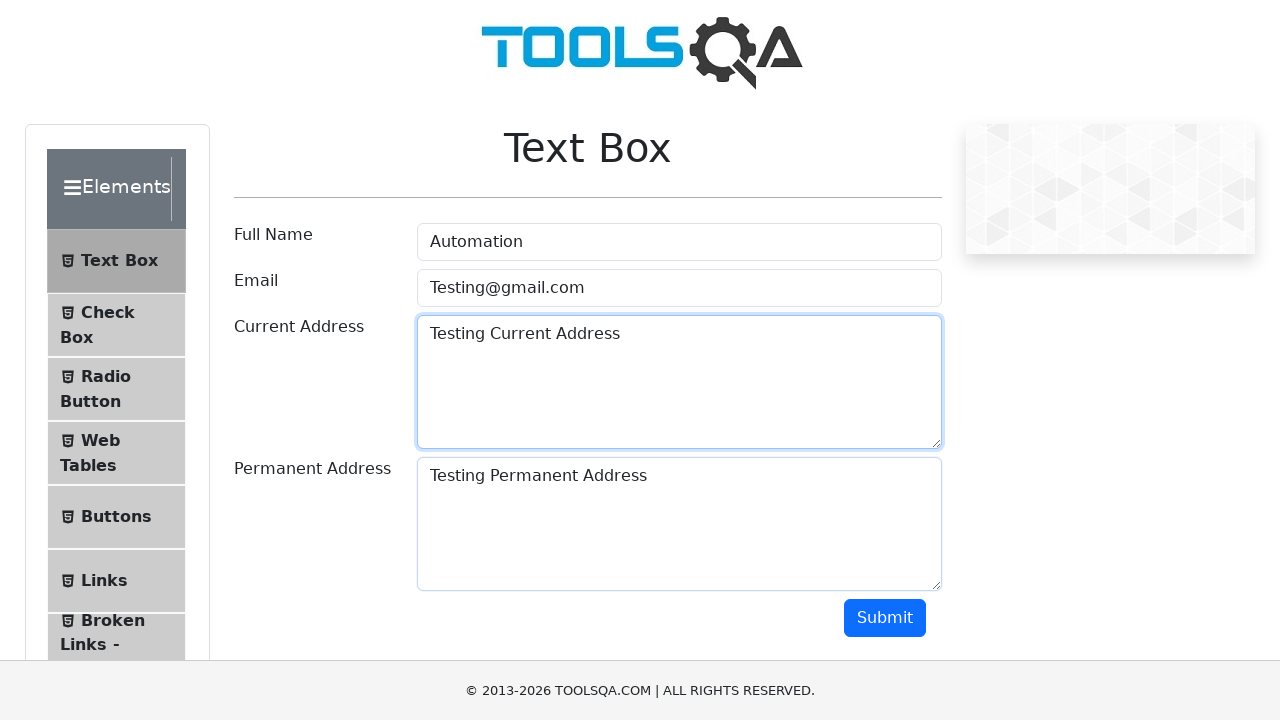

Clicked submit button to submit form at (885, 618) on button#submit
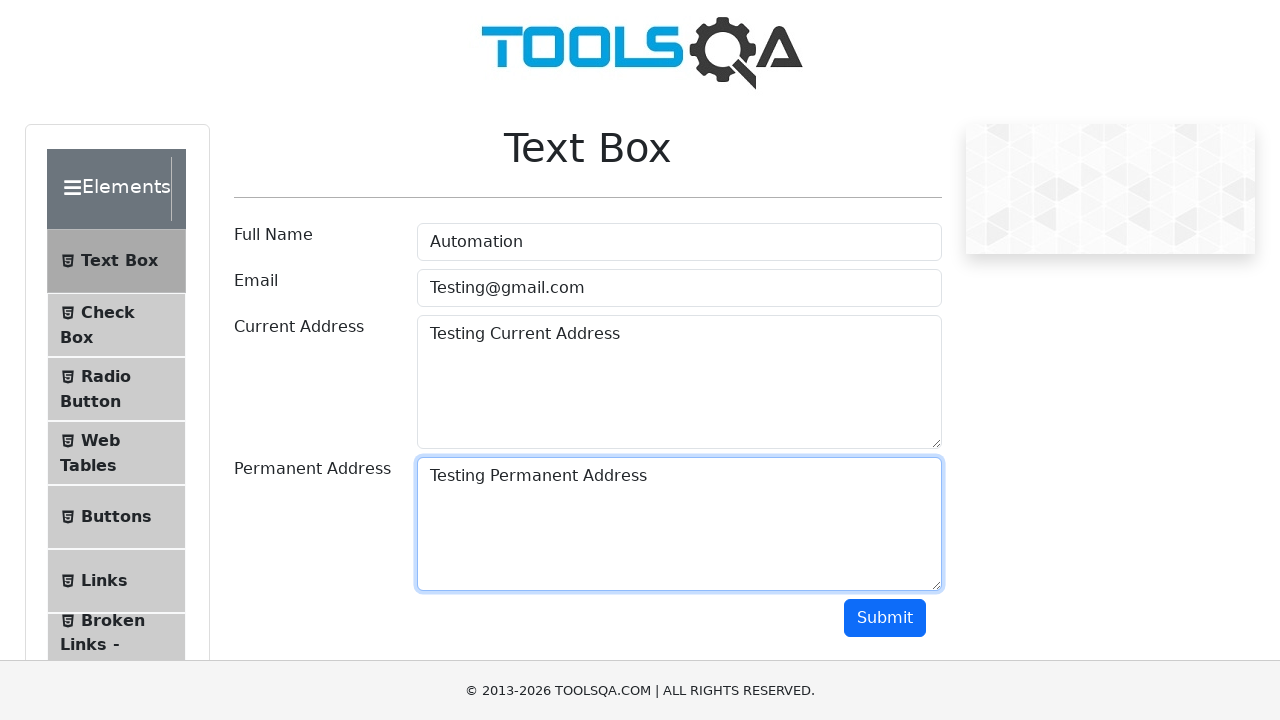

Form output section loaded
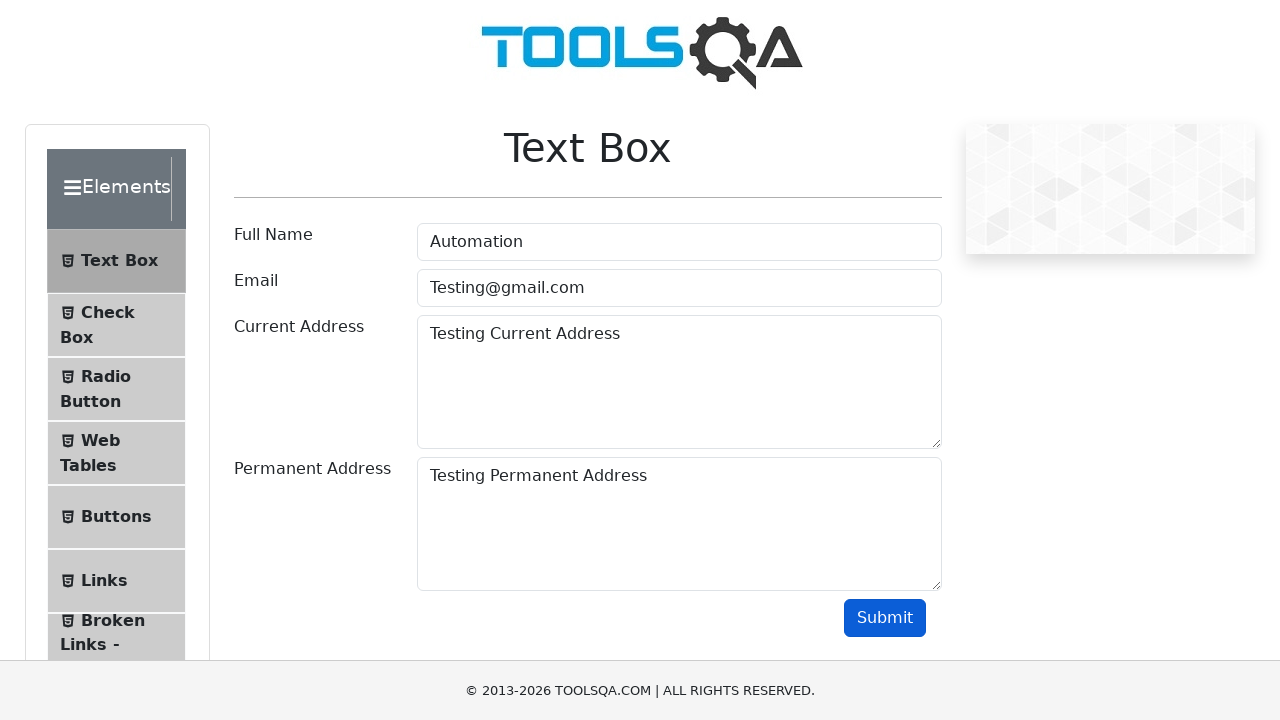

Verified full name 'Automation' appears in output
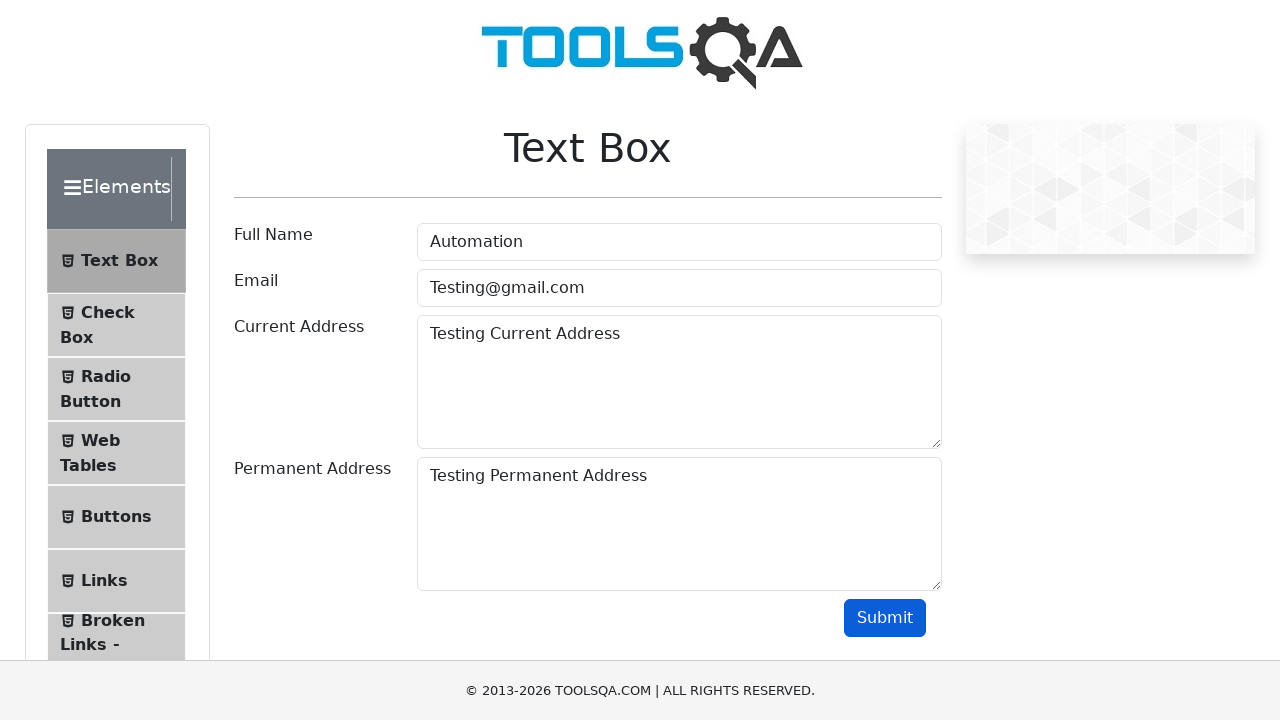

Verified email 'Testing@gmail.com' appears in output
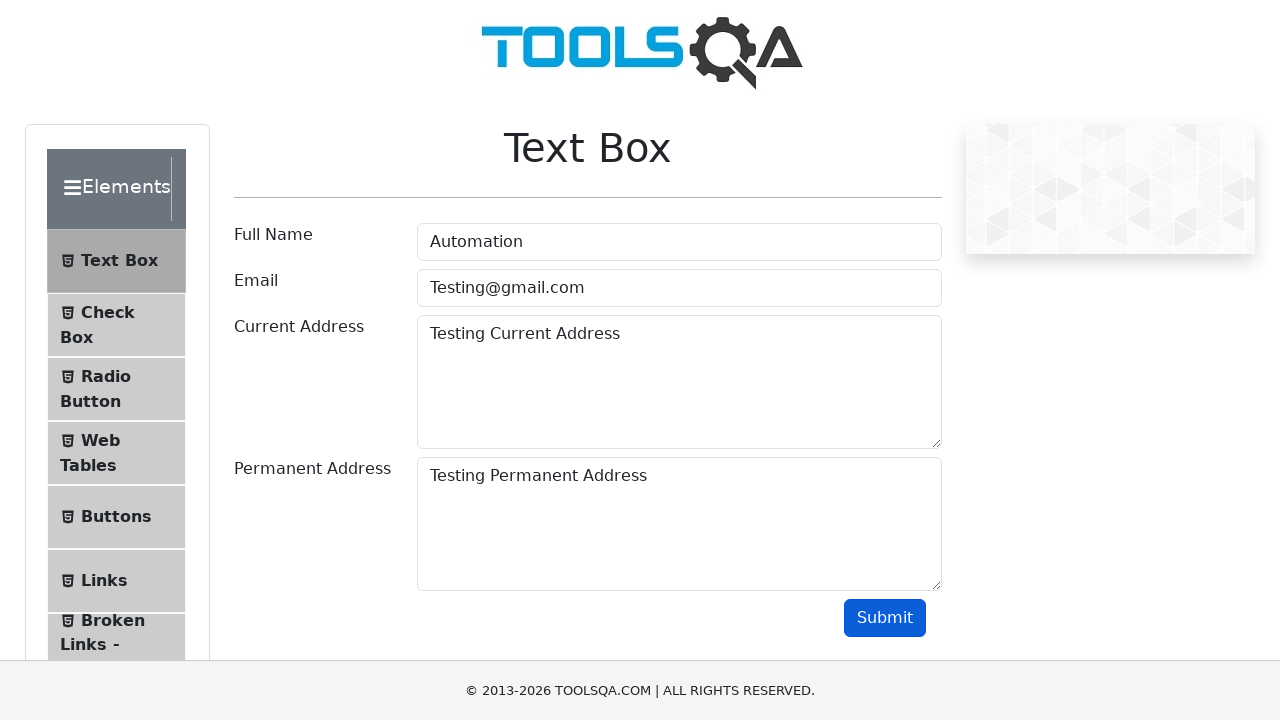

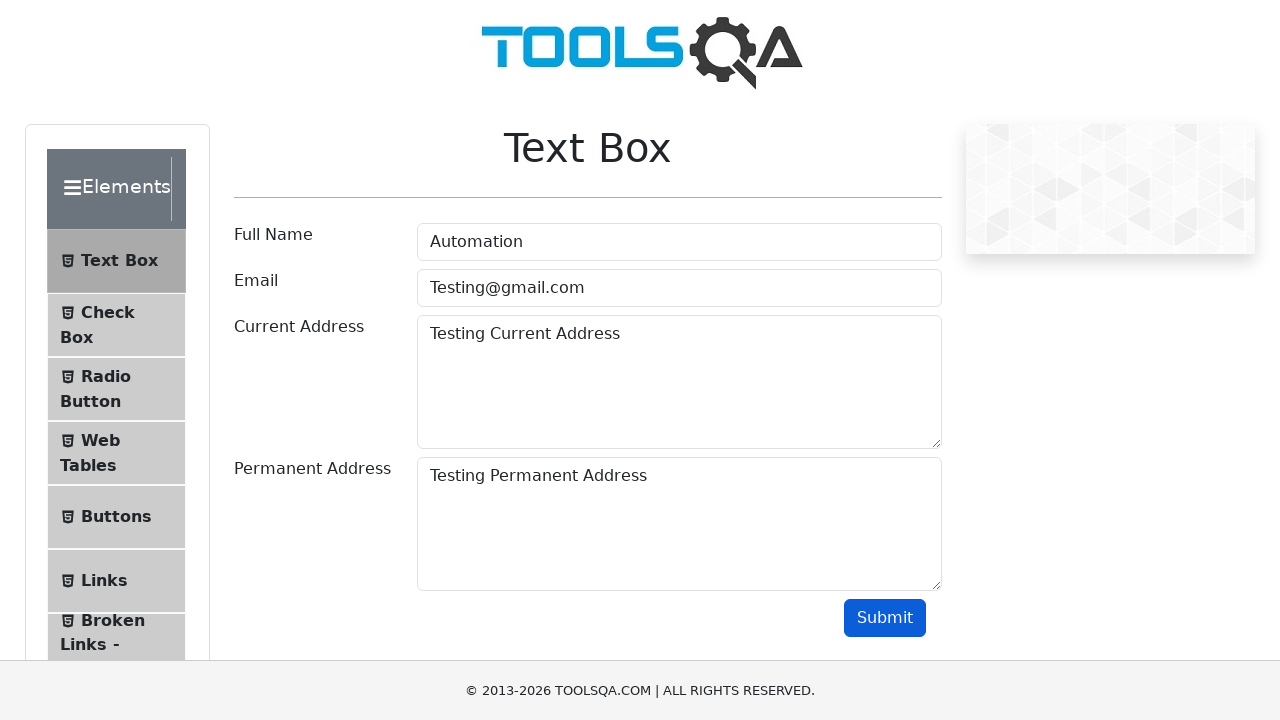